Tests form submission on DemoQA by filling out name, email, and address fields, then verifying the output is displayed

Starting URL: https://demoqa.com/text-box

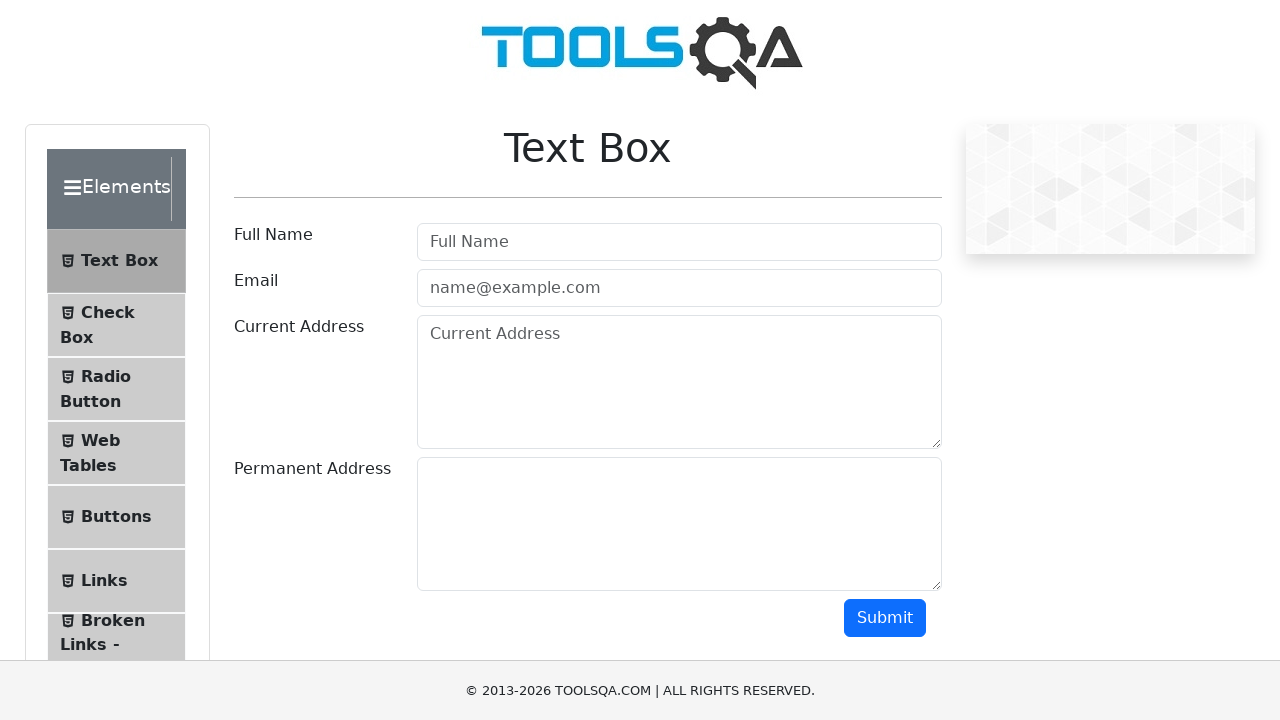

Filled username field with 'John Smith' on #userName
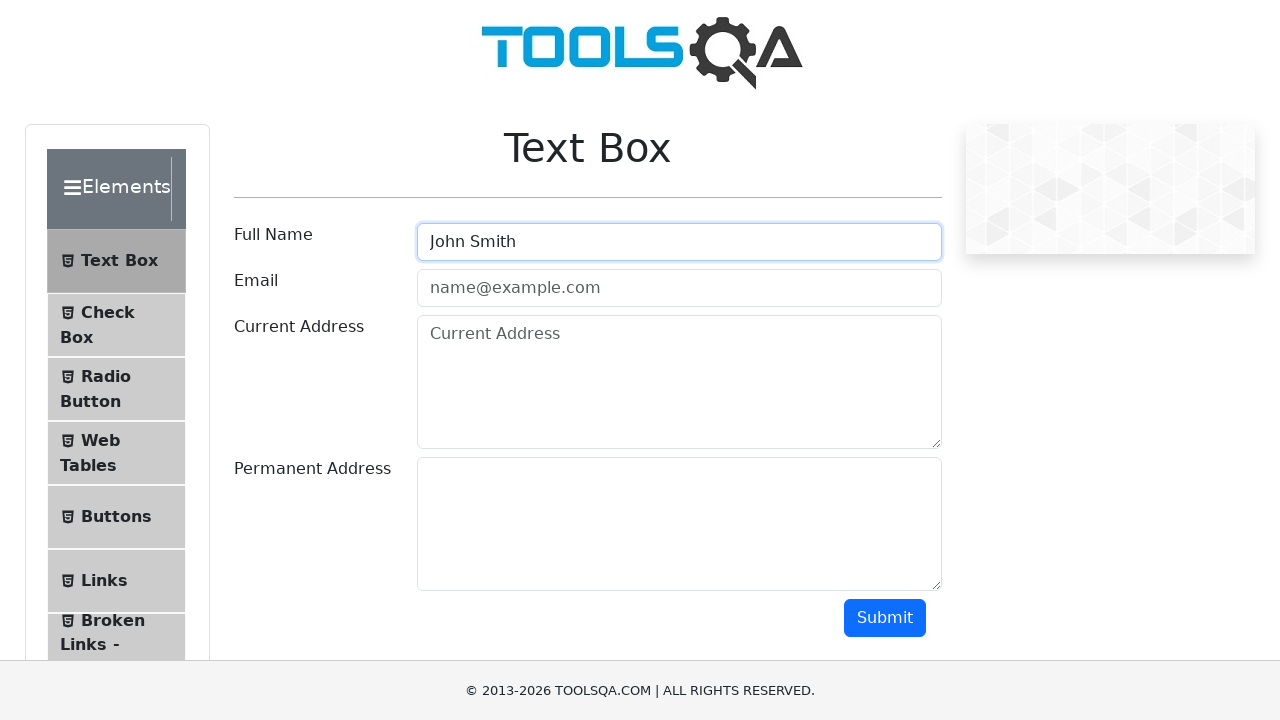

Filled email field with 'john.smith@example.com' on #userEmail
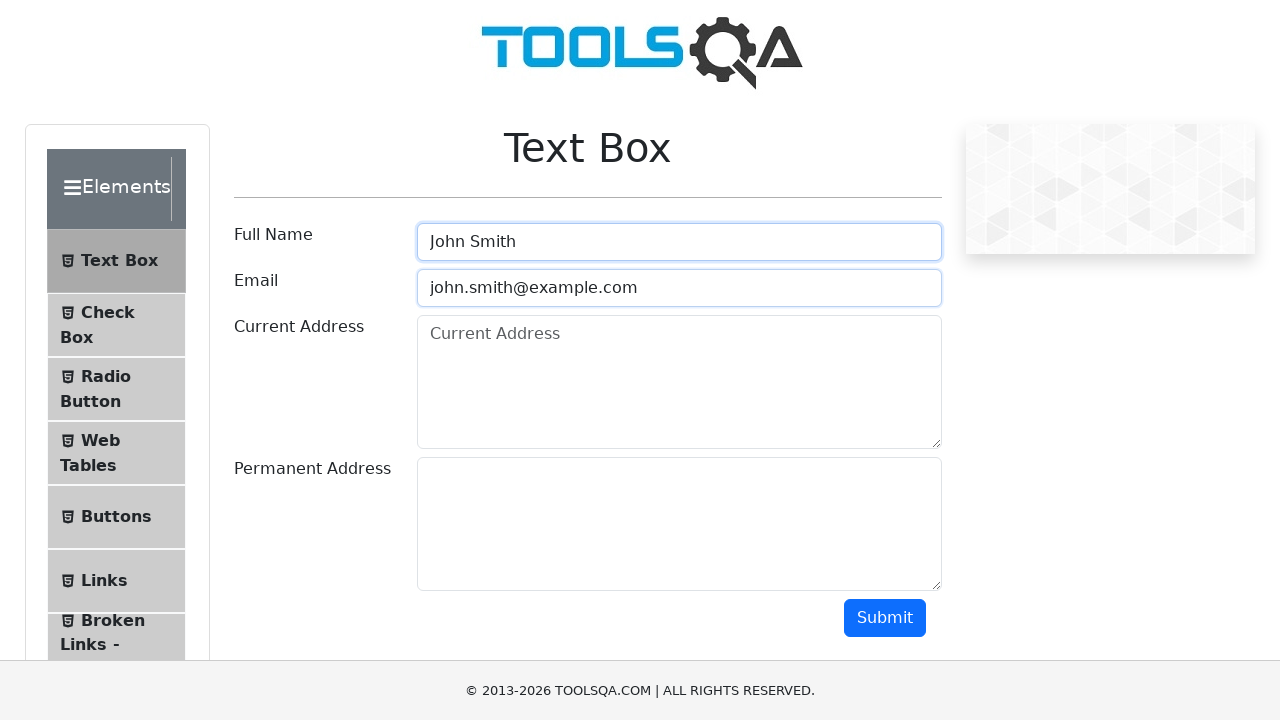

Filled current address field with '123 Main St' on #currentAddress
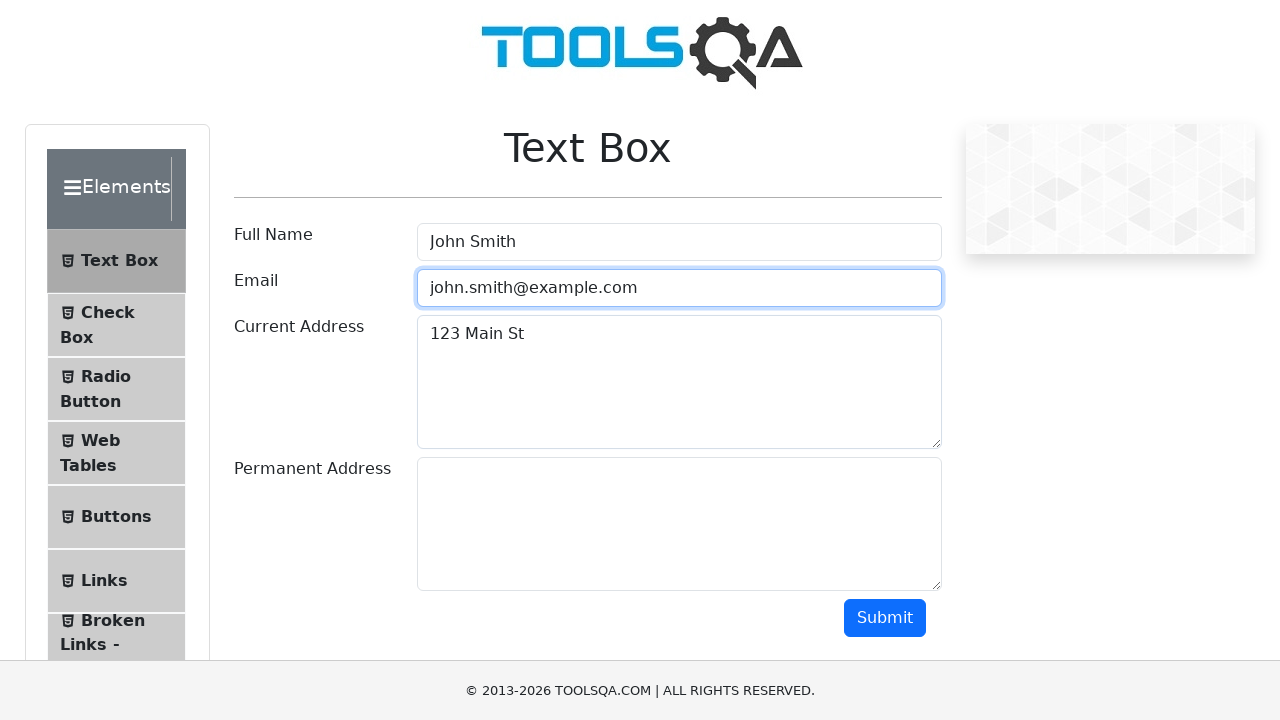

Filled permanent address field with '456 Elm St' on #permanentAddress
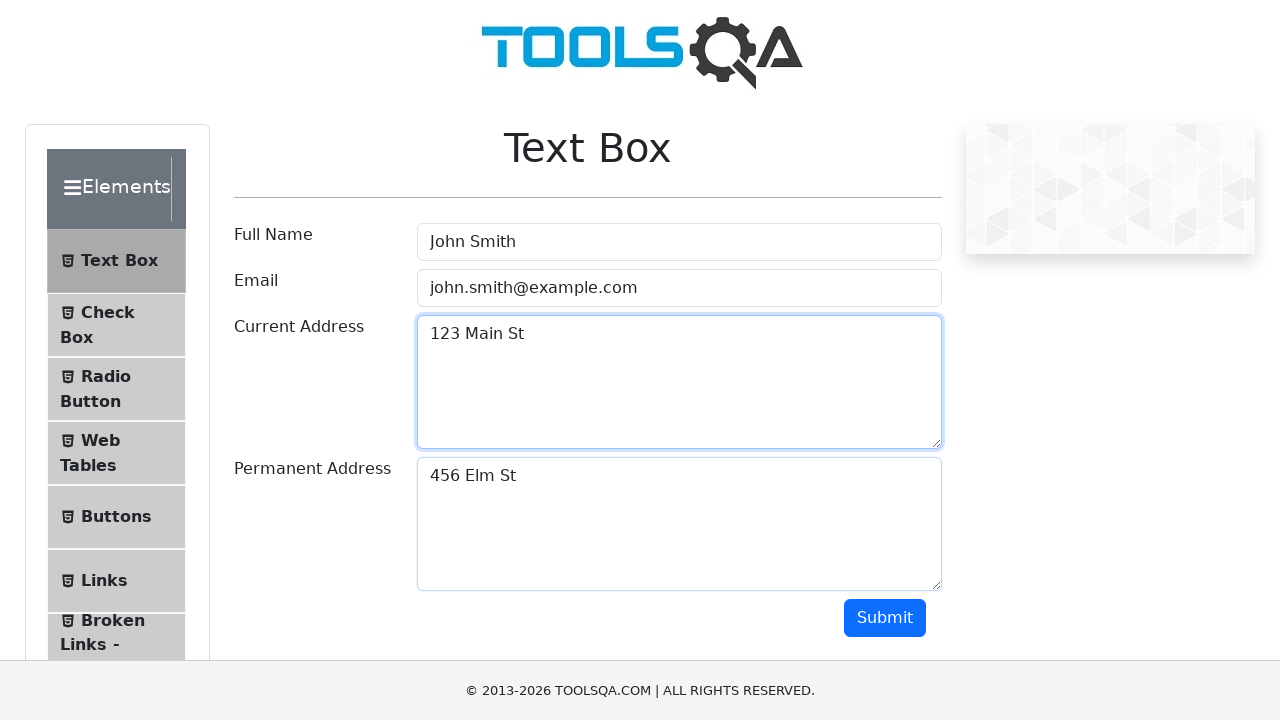

Clicked submit button to submit form at (885, 618) on #submit
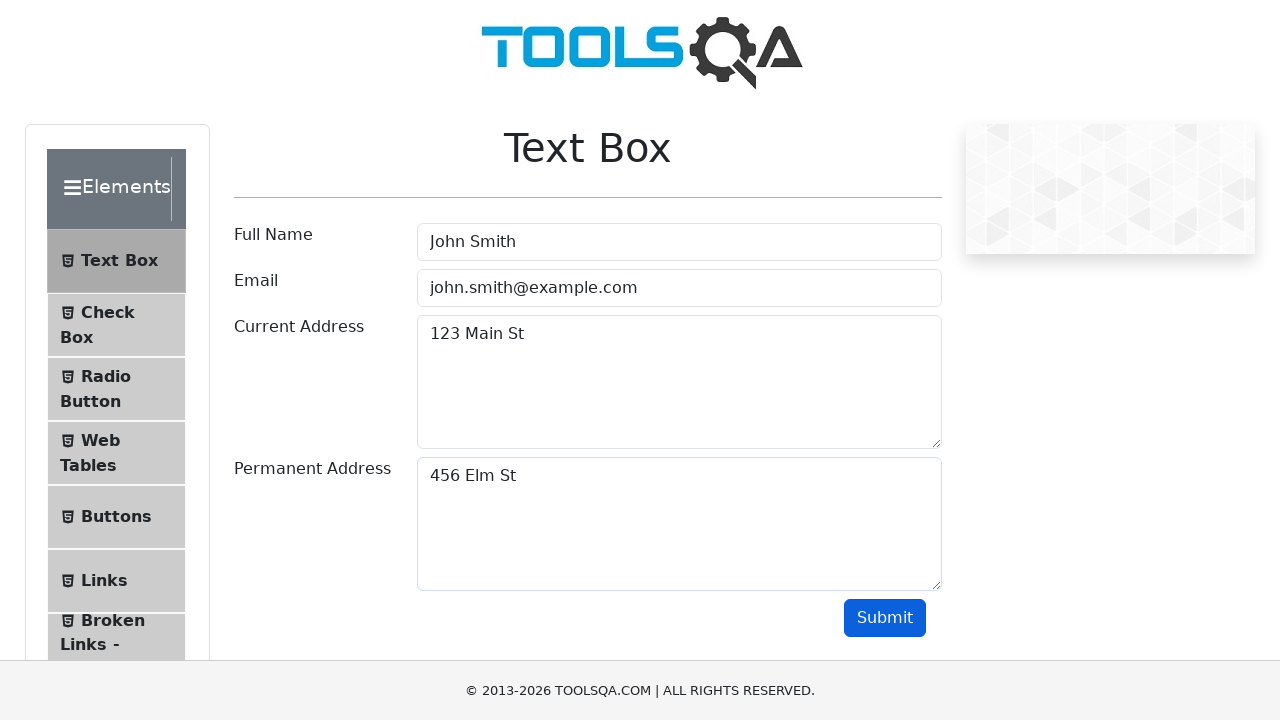

Form output displayed successfully
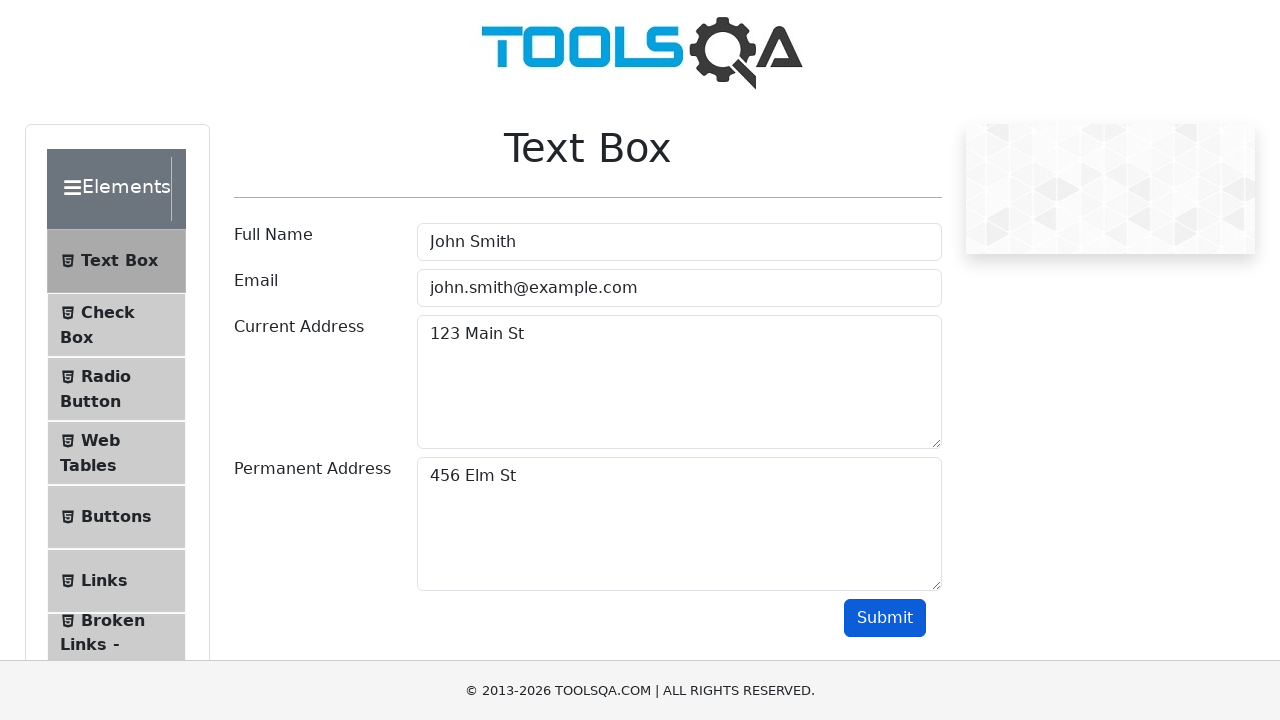

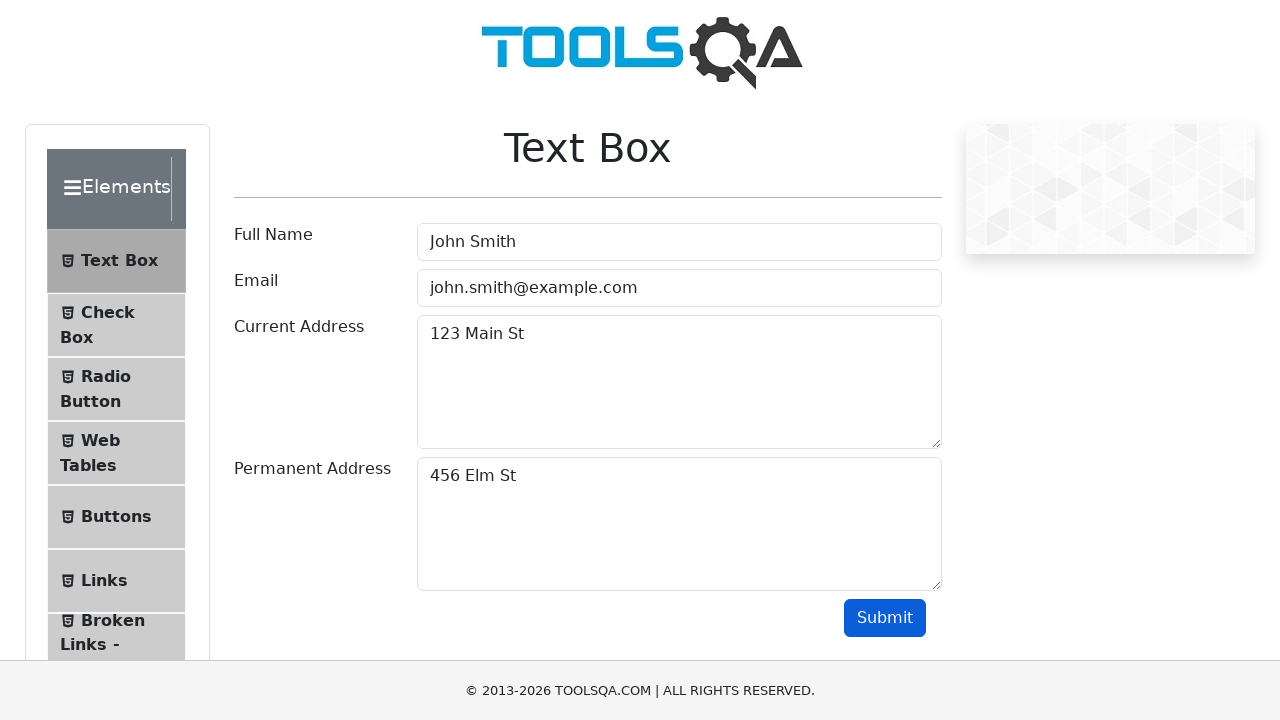